Tests checkbox selection functionality and validates UI element states based on radio button selection, including checking a senior citizen discount checkbox and verifying calendar enablement based on trip type selection

Starting URL: https://rahulshettyacademy.com/dropdownsPractise/

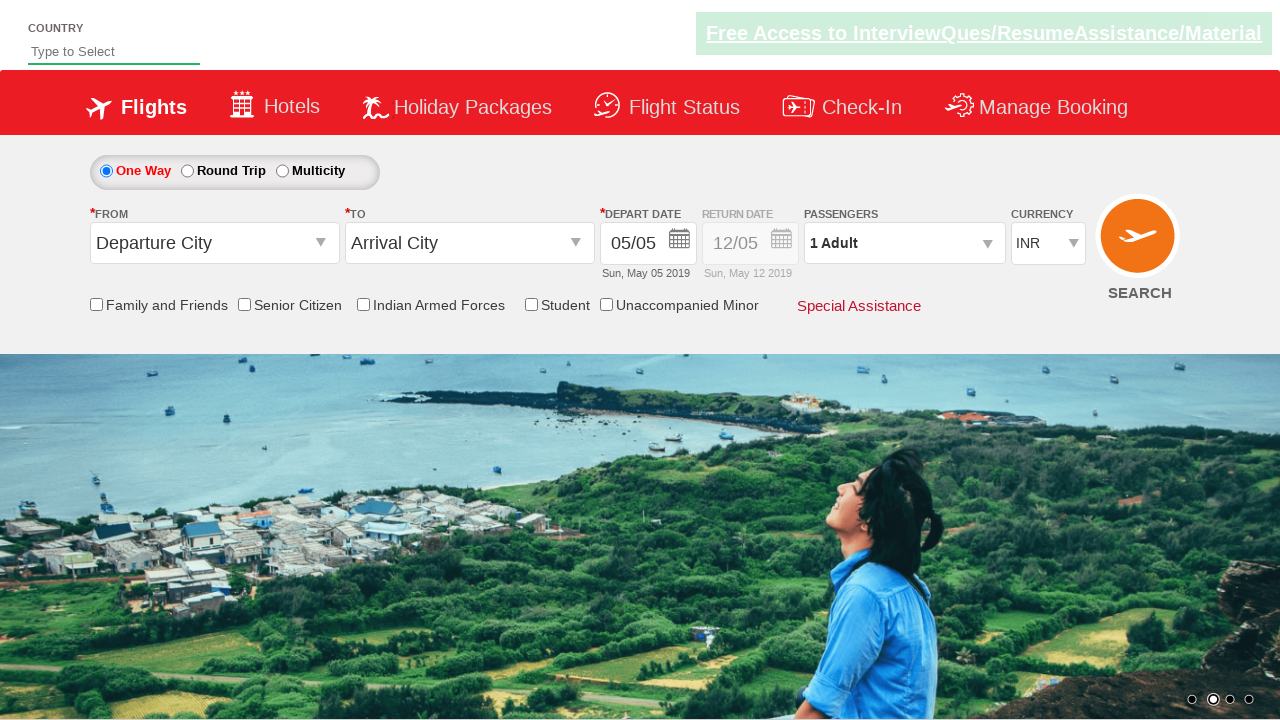

Verified senior citizen discount checkbox is not initially selected
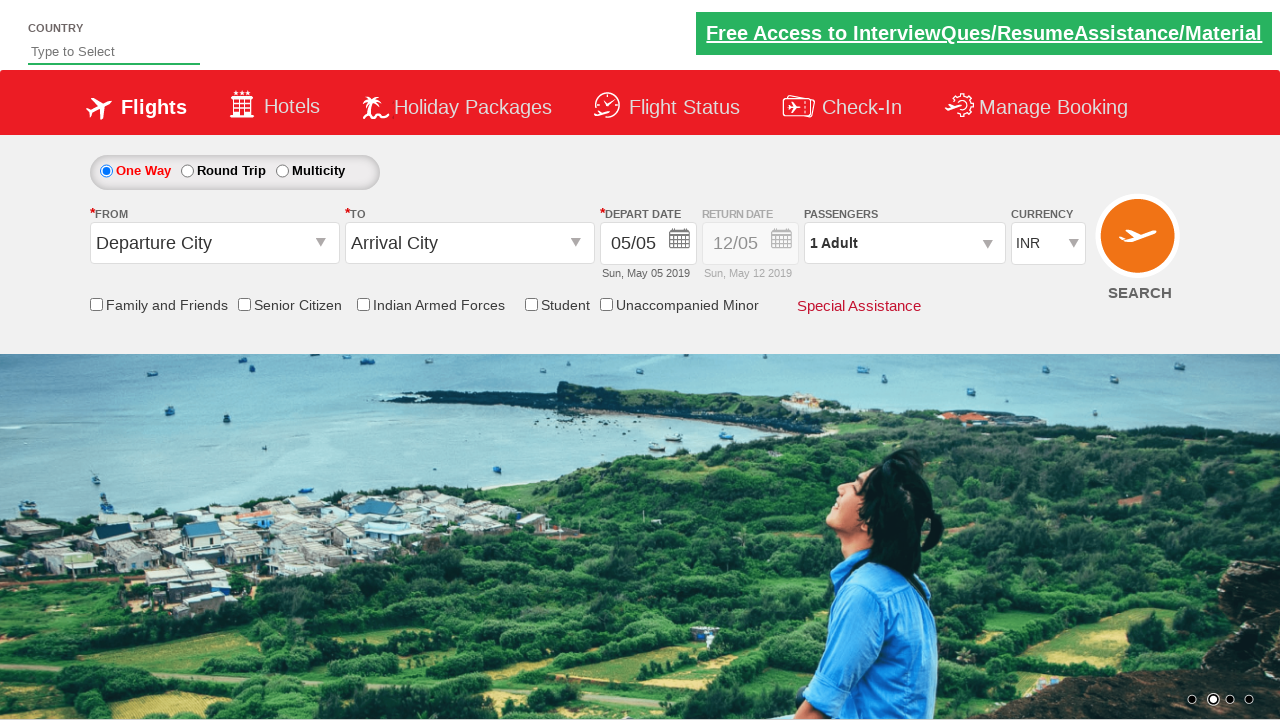

Clicked senior citizen discount checkbox at (244, 304) on input[id*='SeniorCitizenDiscount']
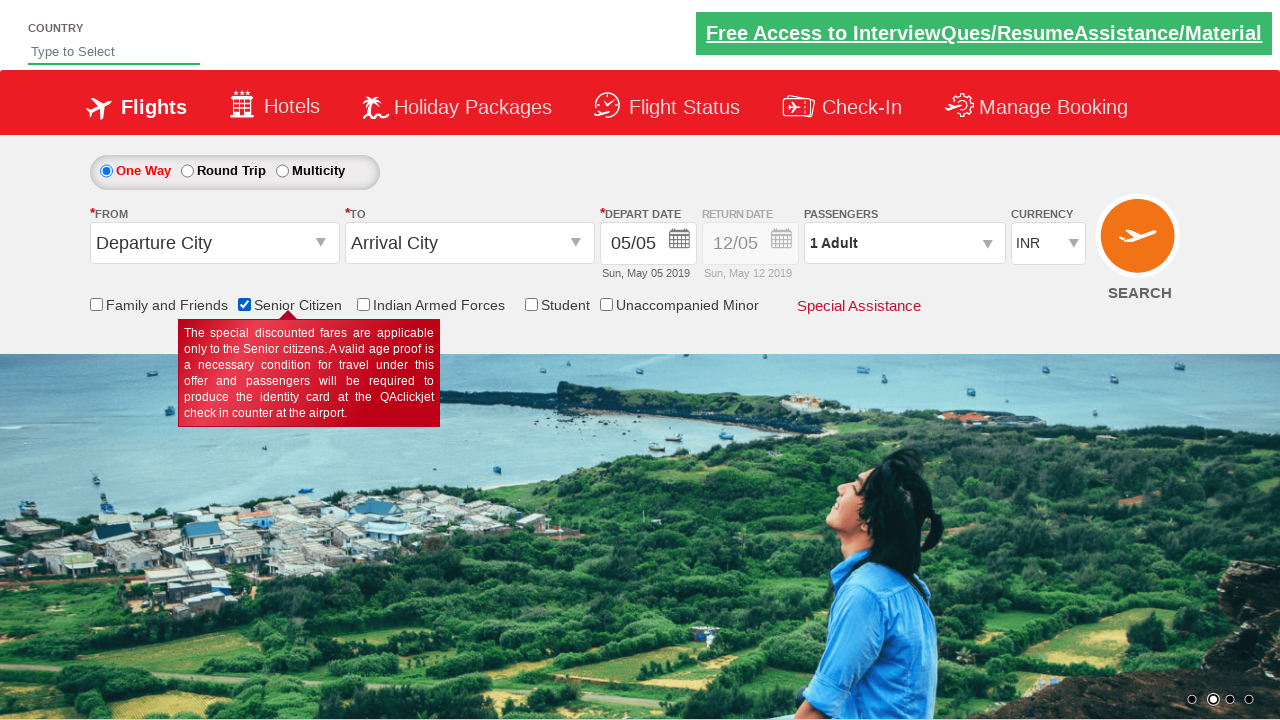

Verified senior citizen discount checkbox is now selected
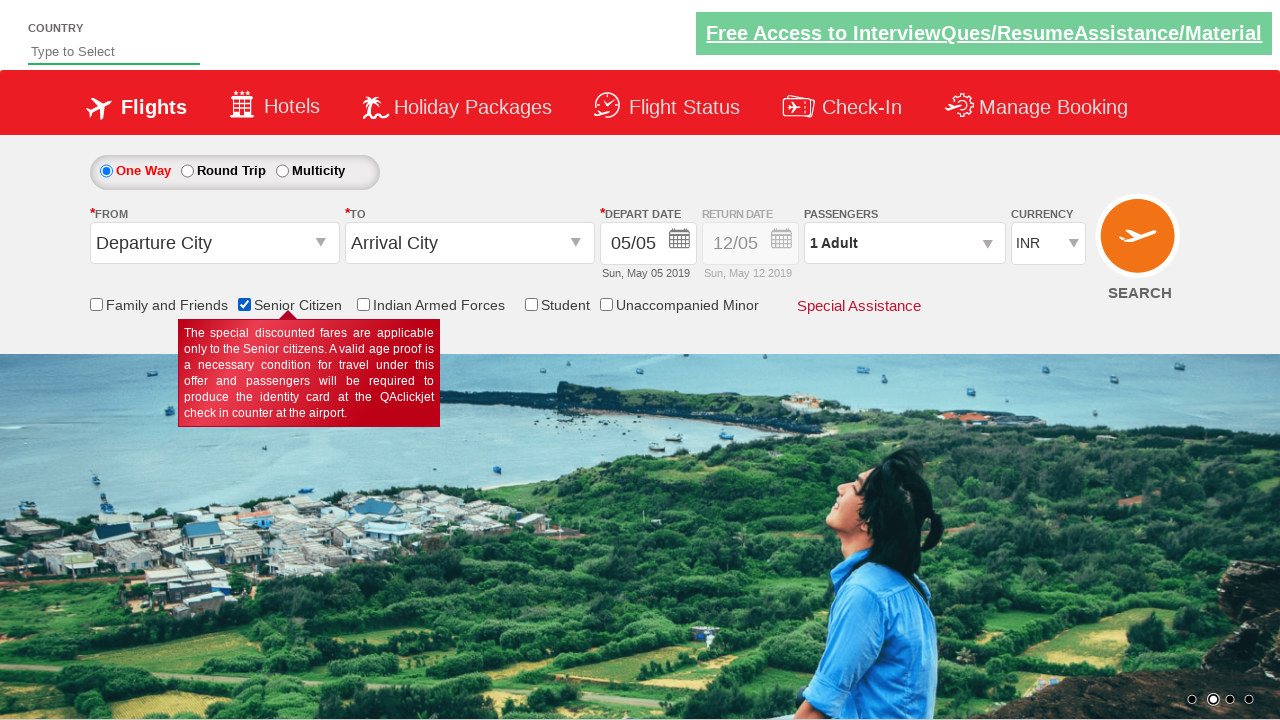

Counted total checkboxes on page: 6
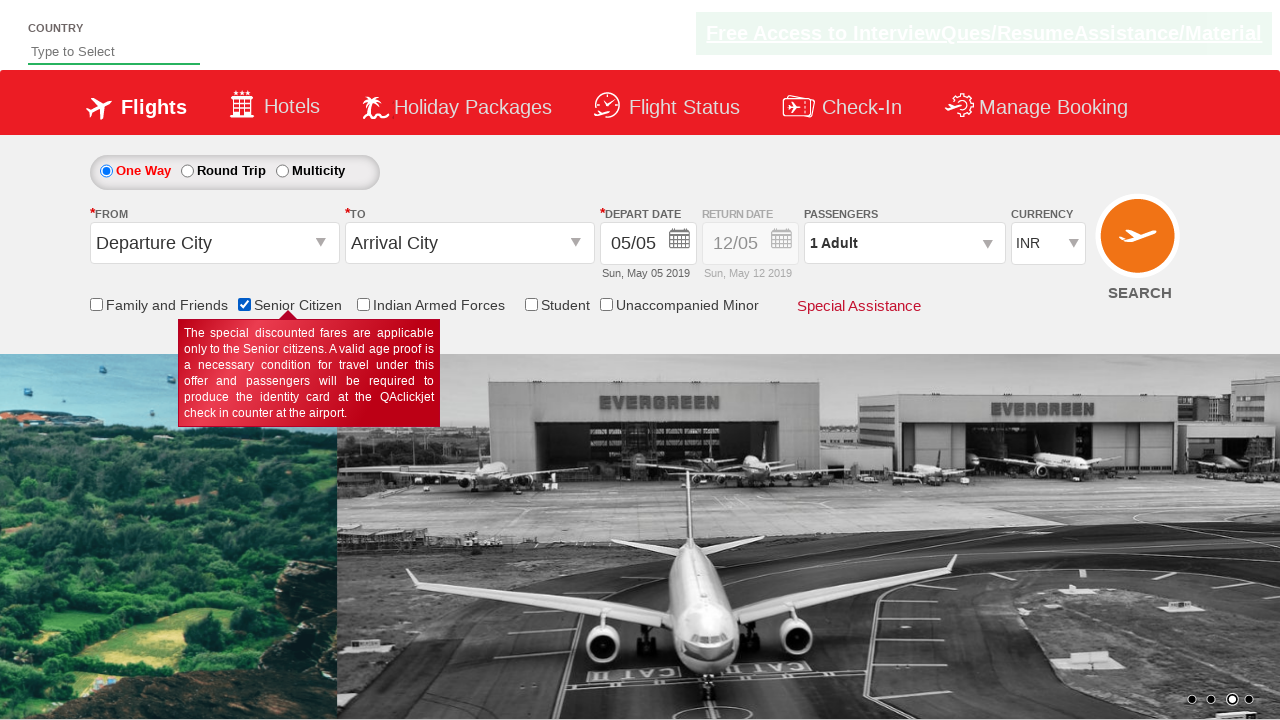

Retrieved initial style of return date calendar div: display: block; opacity: 0.5;
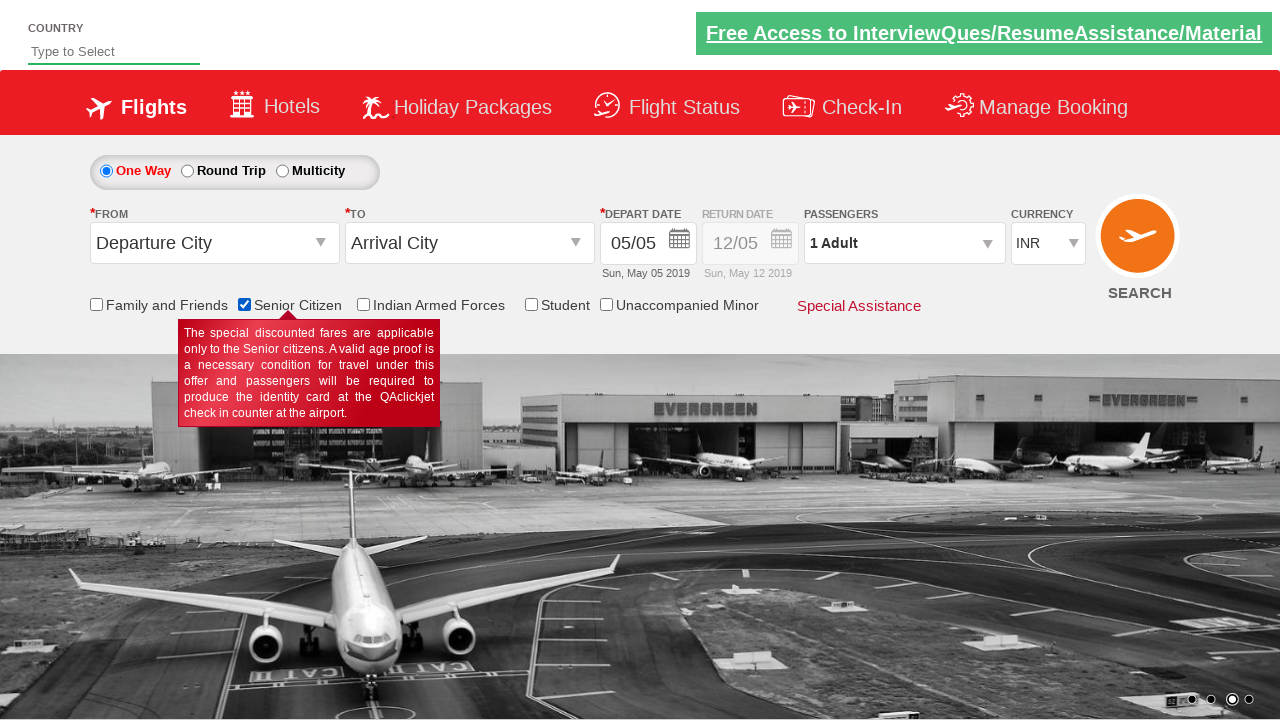

Clicked round trip radio button to enable return date calendar at (187, 171) on #ctl00_mainContent_rbtnl_Trip_1
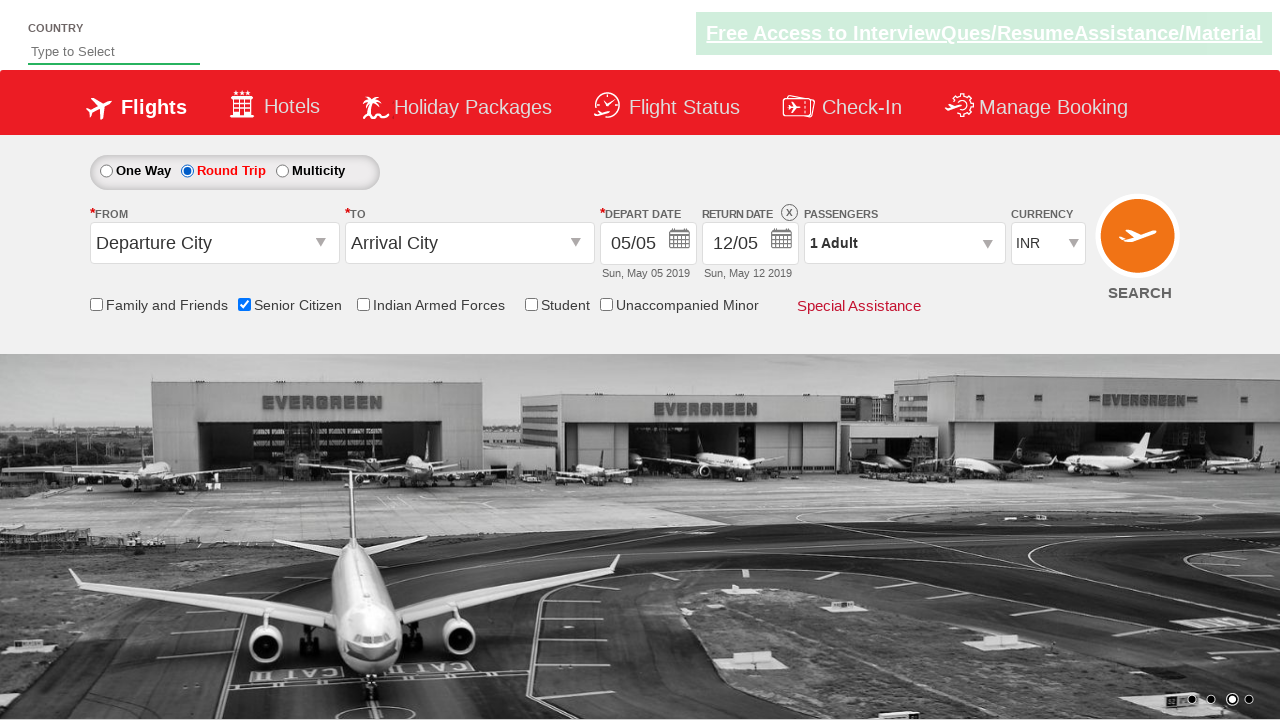

Retrieved updated style of return date calendar div: display: block; opacity: 1;
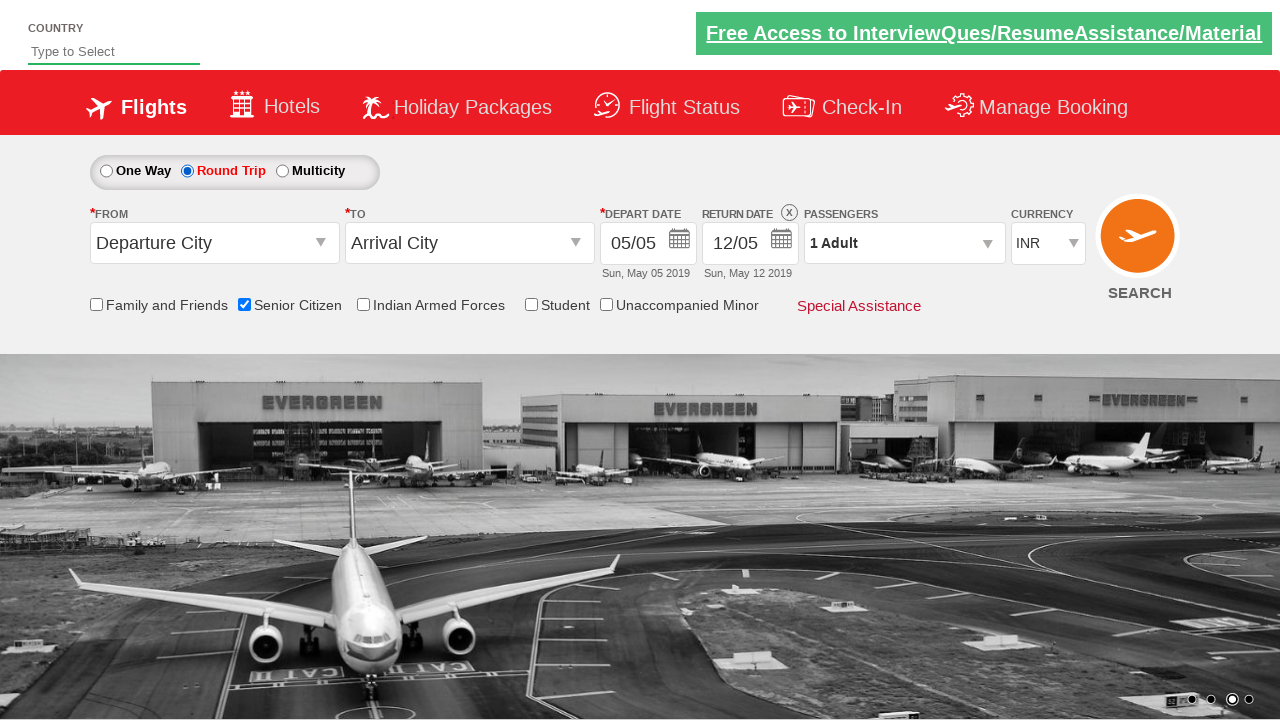

Verified calendar is enabled with opacity changed to 1
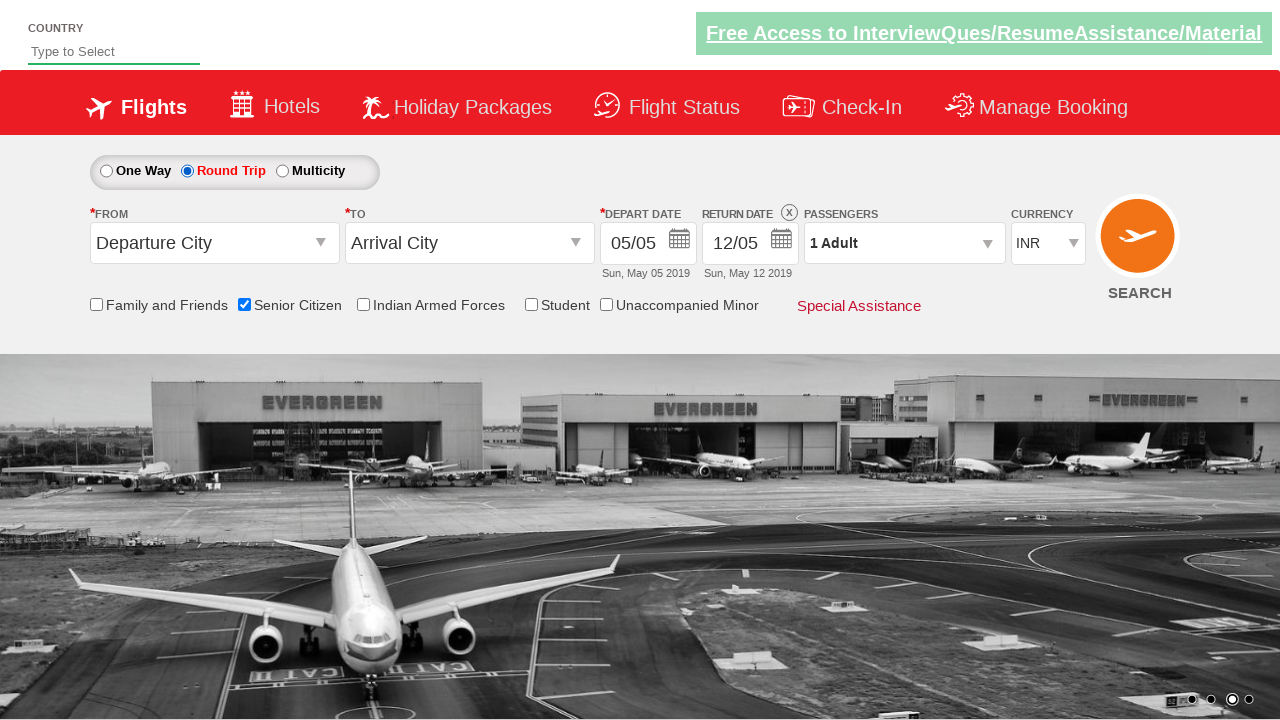

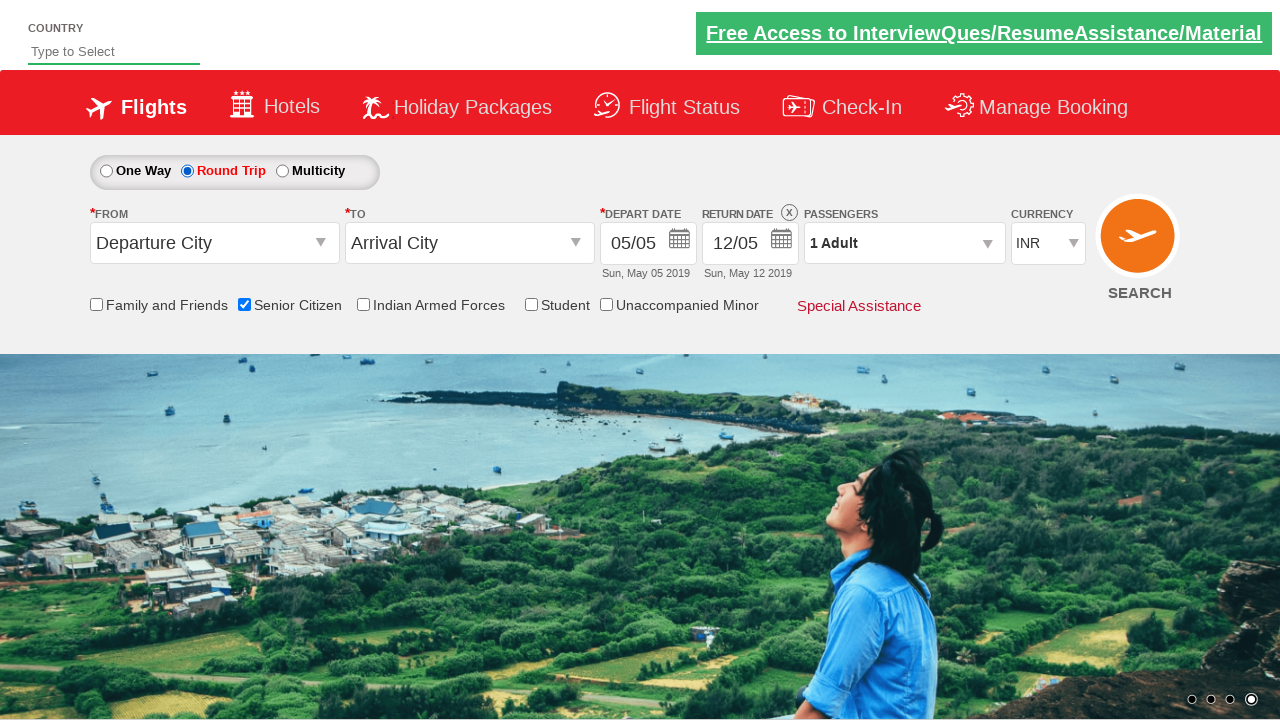